Tests the Senior Citizen Discount checkbox functionality by verifying its selection state and clicking it

Starting URL: https://rahulshettyacademy.com/dropdownsPractise/

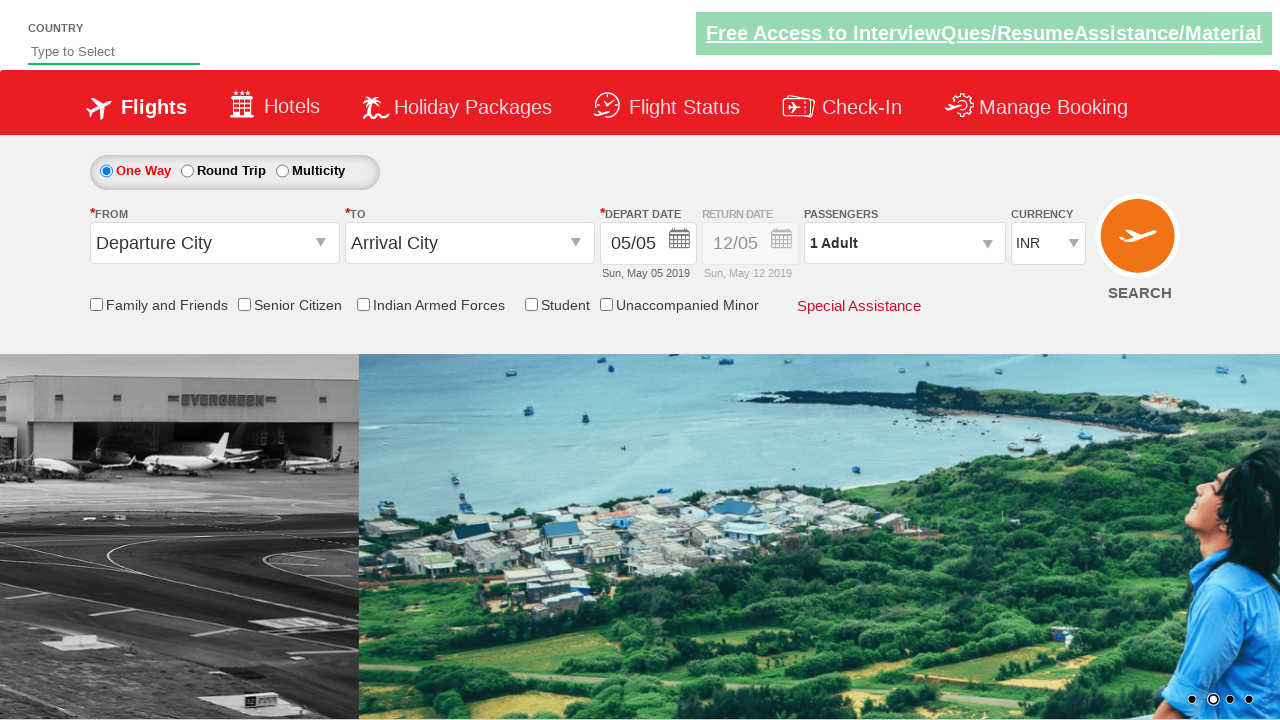

Navigated to dropdown practice page
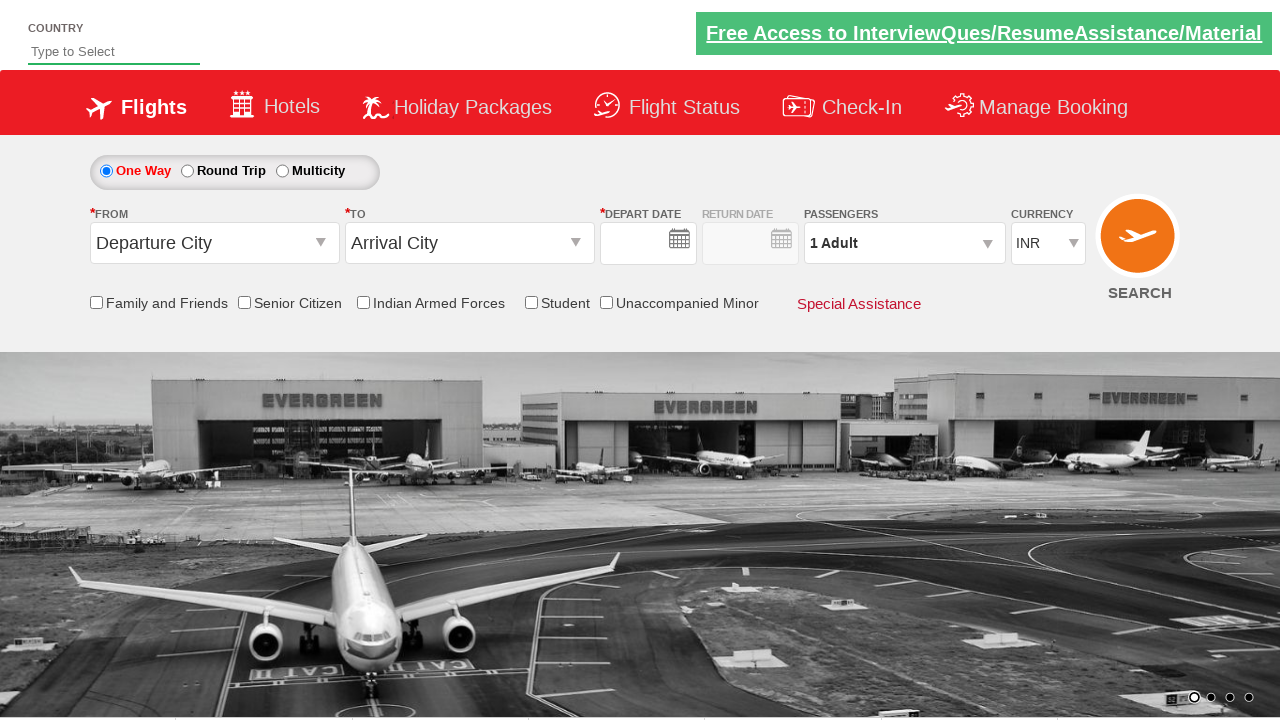

Clicked the Senior Citizen Discount checkbox at (244, 304) on //*[@id="ctl00_mainContent_chk_SeniorCitizenDiscount"]
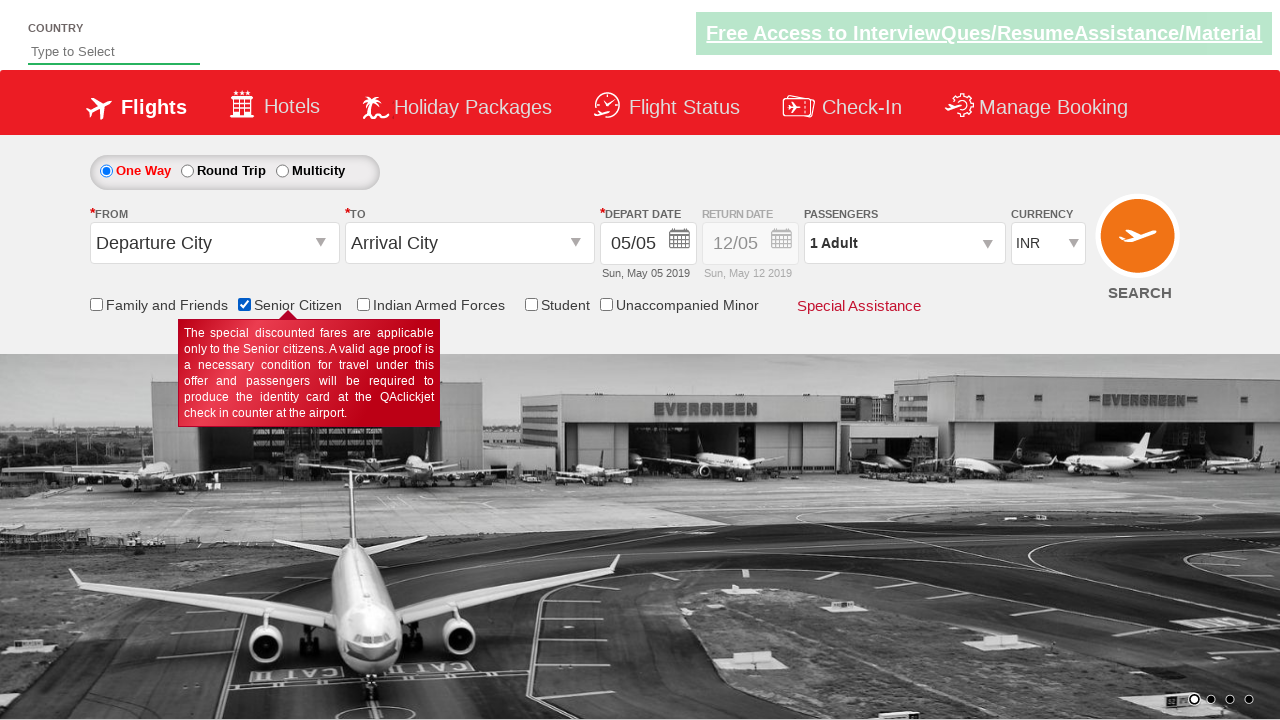

Verified Senior Citizen Discount checkbox is present and selected
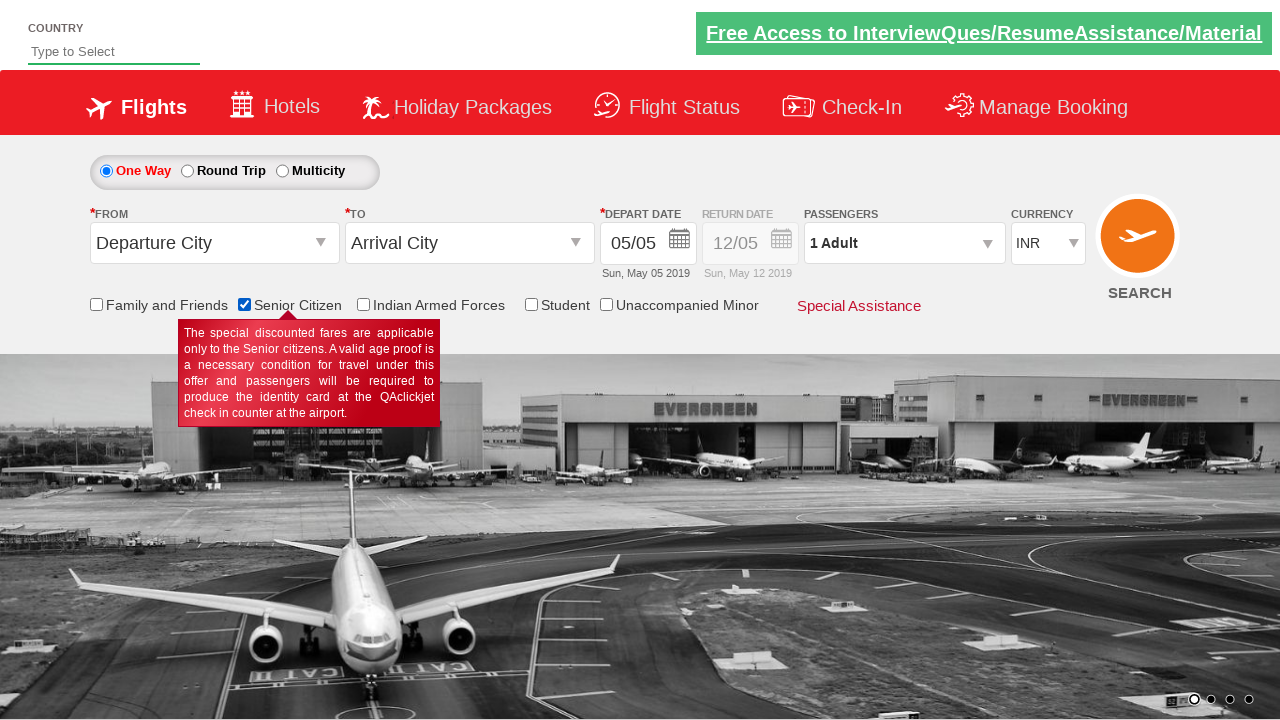

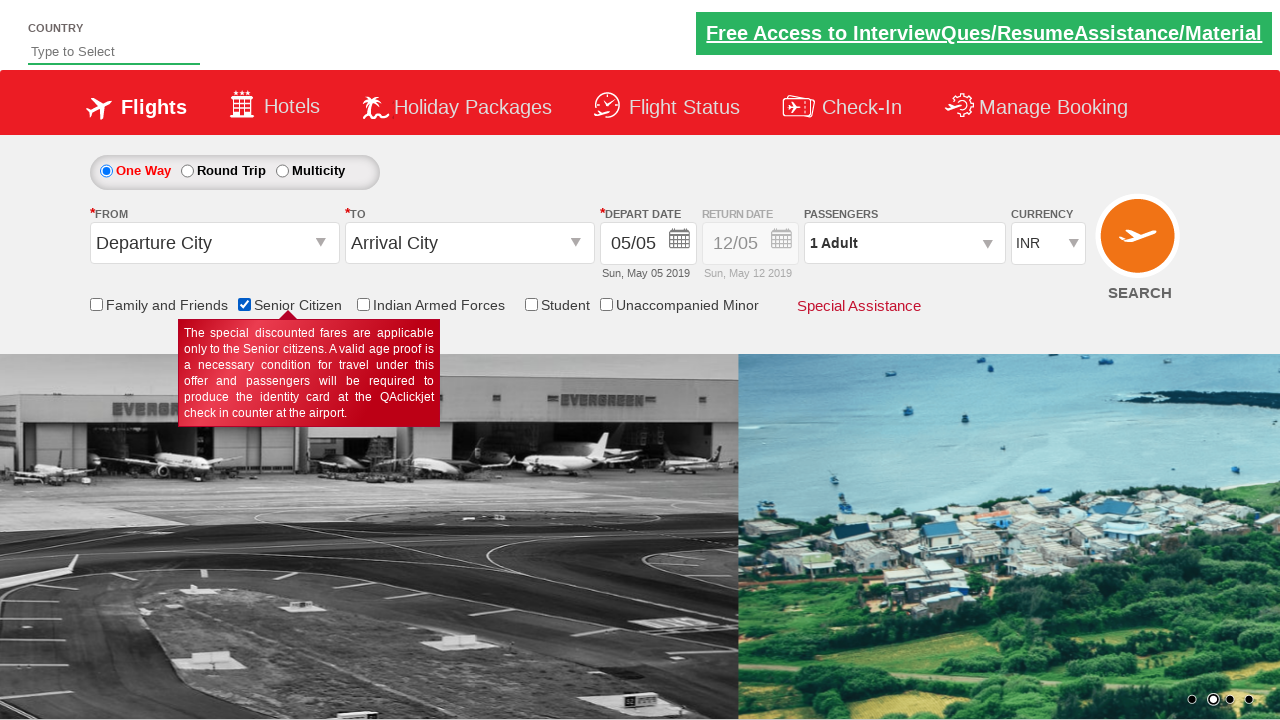